Tests navigation on jQueryUI website by hovering over the "Contribute" menu item and clicking the "CLA" link to navigate to the OpenJS Foundation CLA page.

Starting URL: https://jqueryui.com

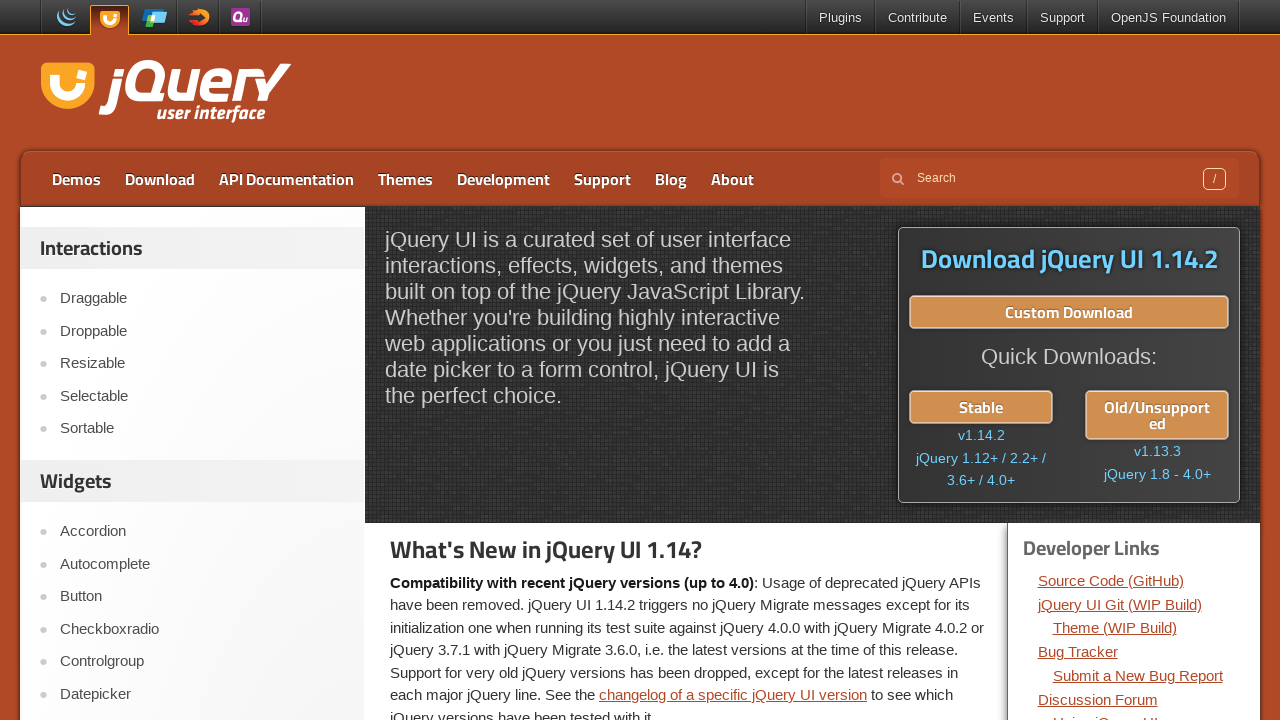

Waited for 'Contribute' menu item to become visible
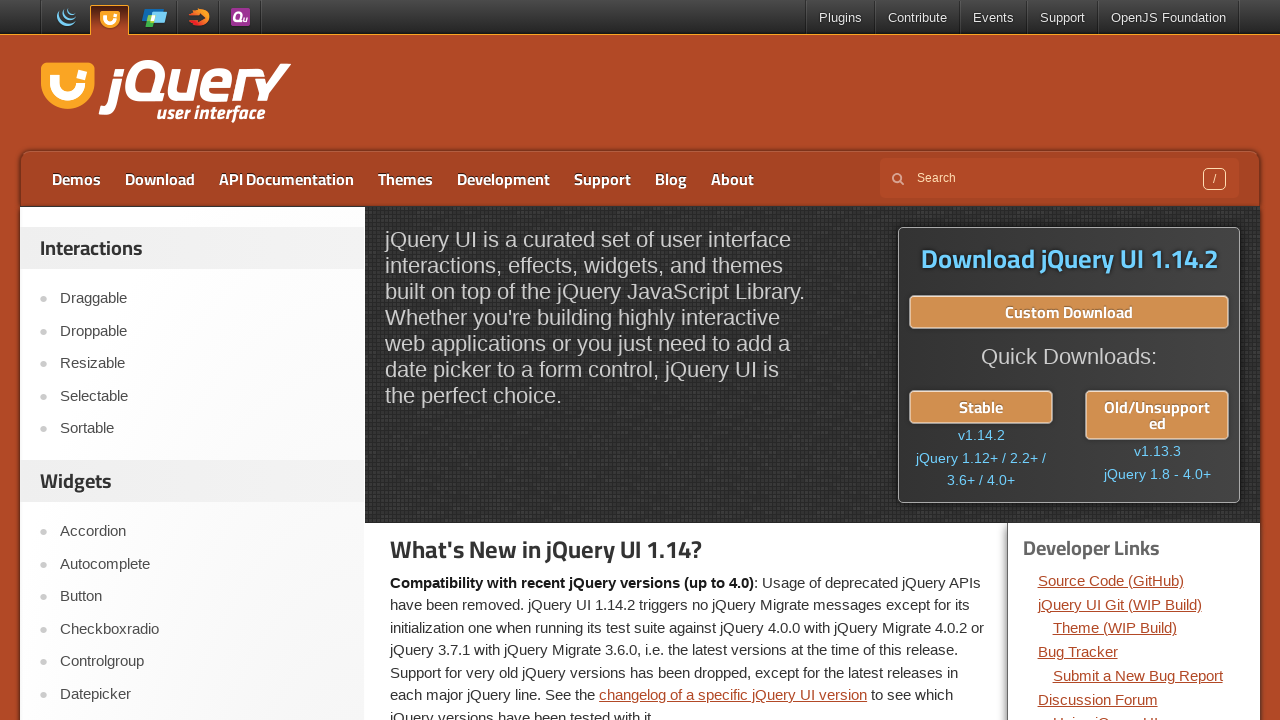

Hovered over 'Contribute' menu item to reveal dropdown at (918, 18) on xpath=//a[text() = 'Contribute']
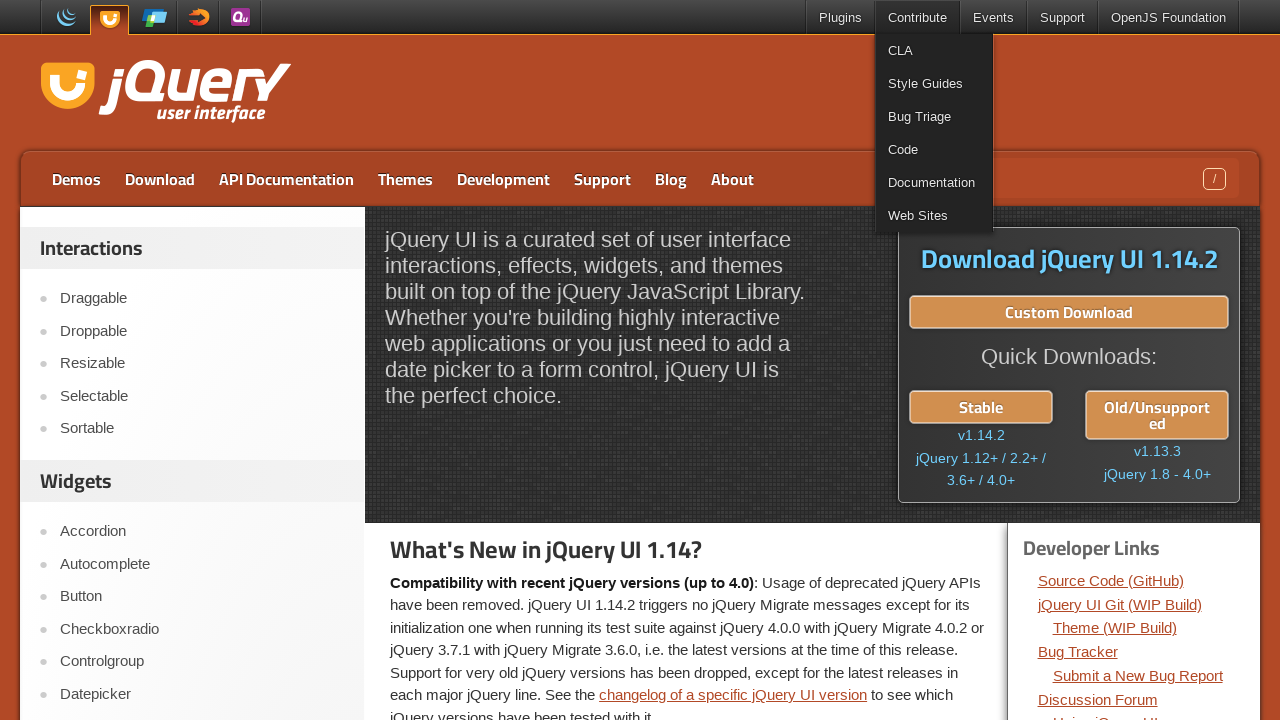

Waited for 'CLA' link to become visible in dropdown menu
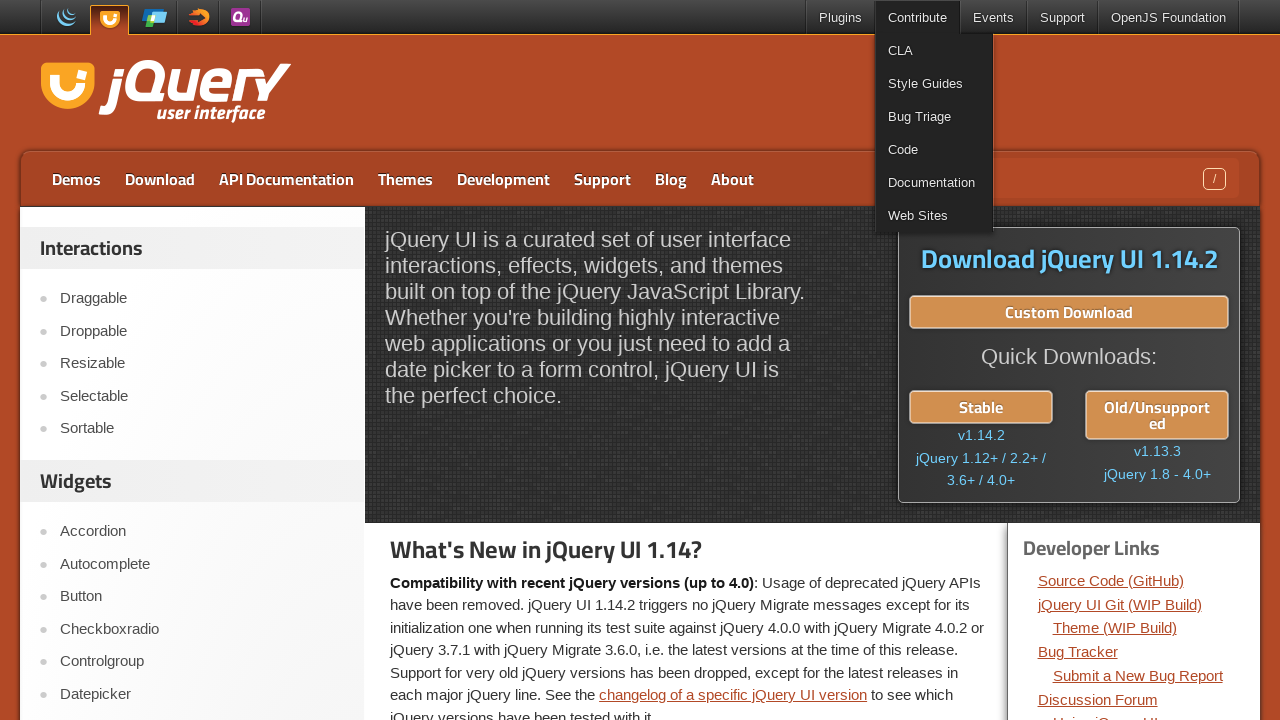

Clicked 'CLA' link to navigate to OpenJS Foundation CLA page at (934, 50) on xpath=//a[text() = 'CLA']
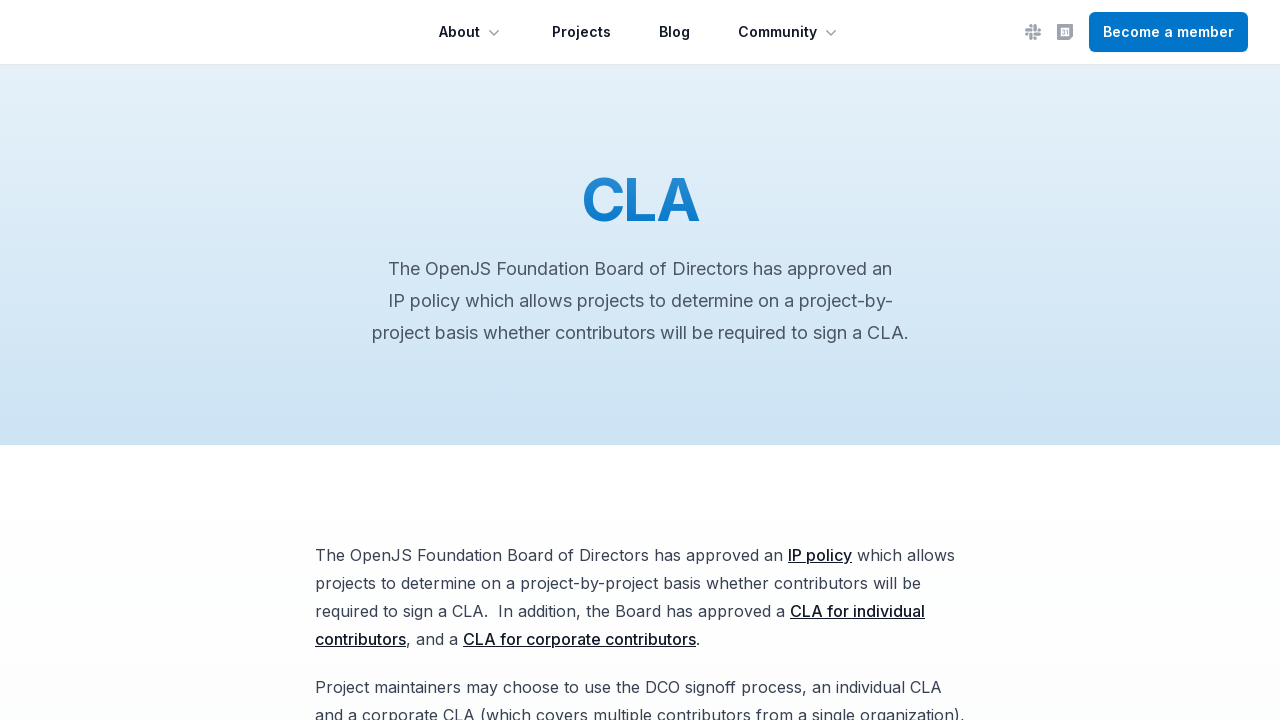

Navigation to CLA page completed
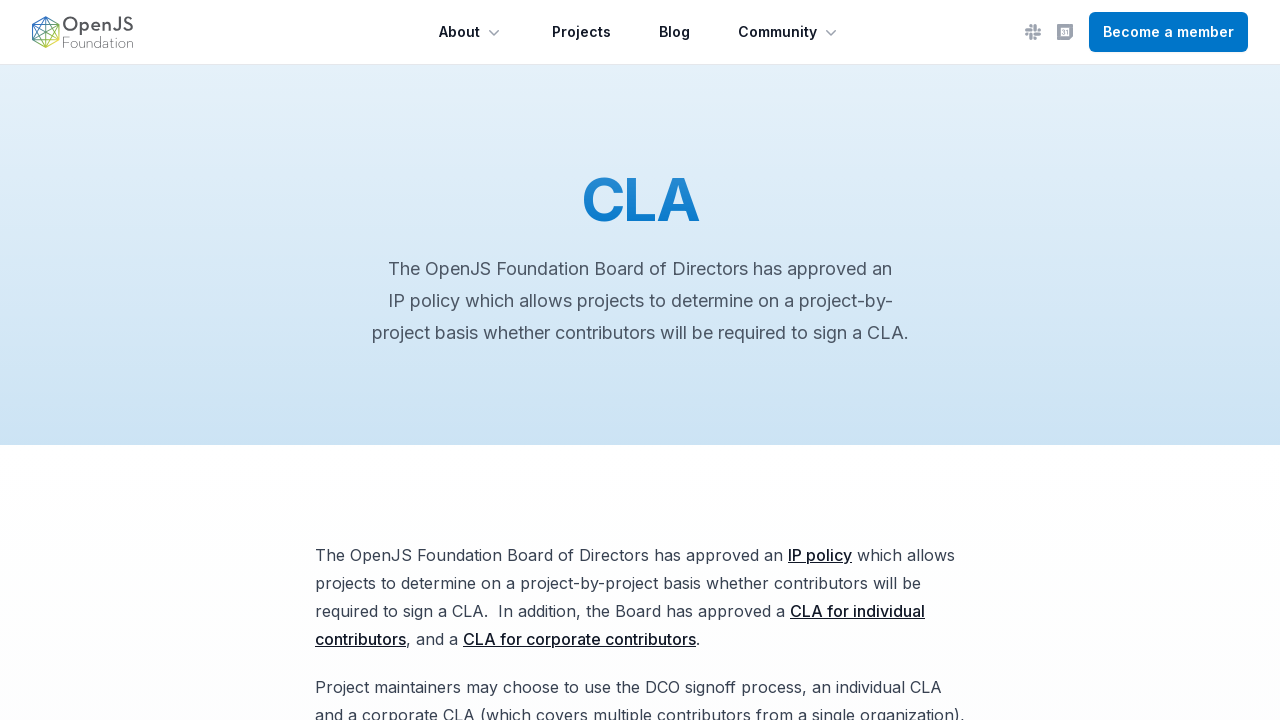

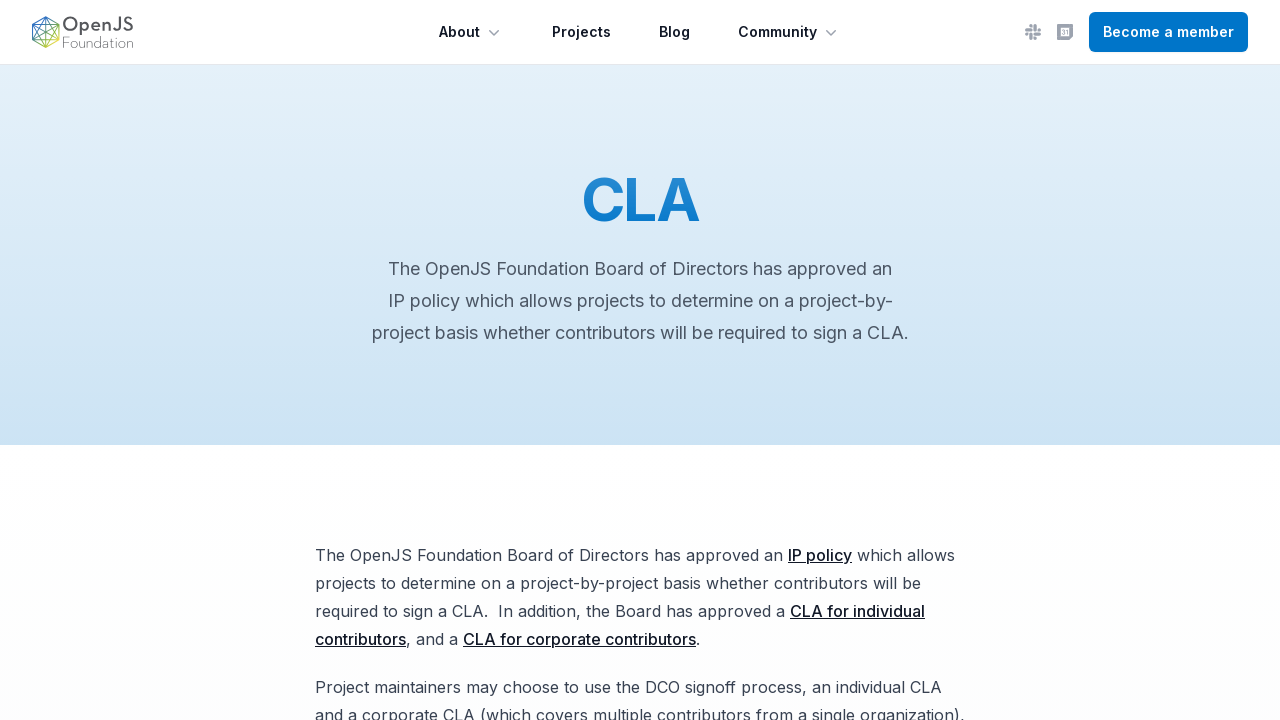